Tests file download functionality by clicking a download button on the demoqa upload-download page

Starting URL: https://demoqa.com/upload-download

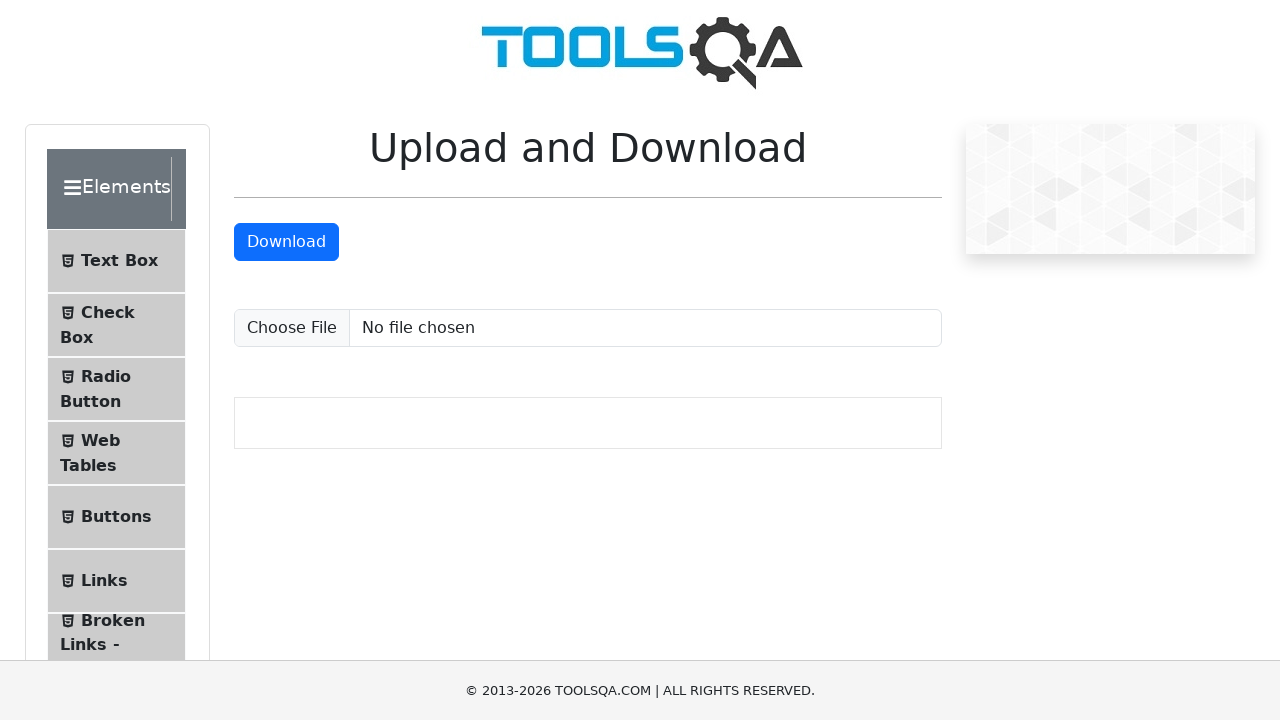

Navigated to demoqa upload-download page
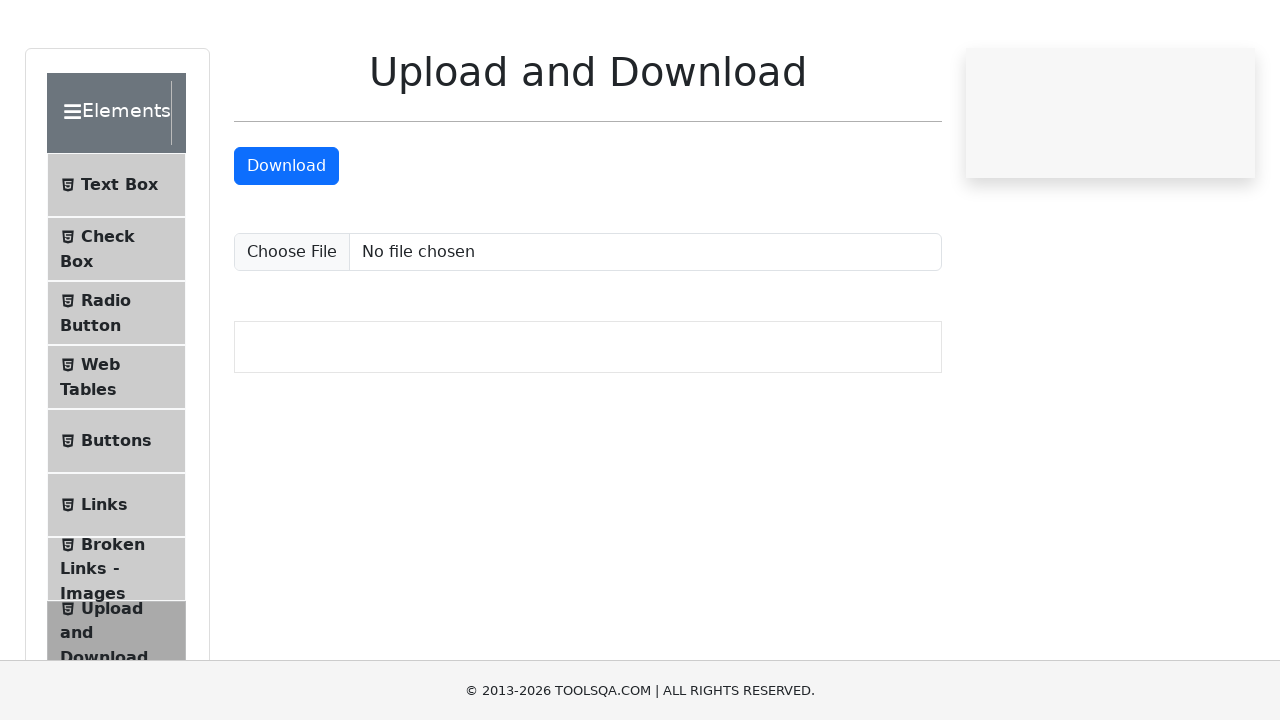

Clicked download button at (286, 242) on #downloadButton
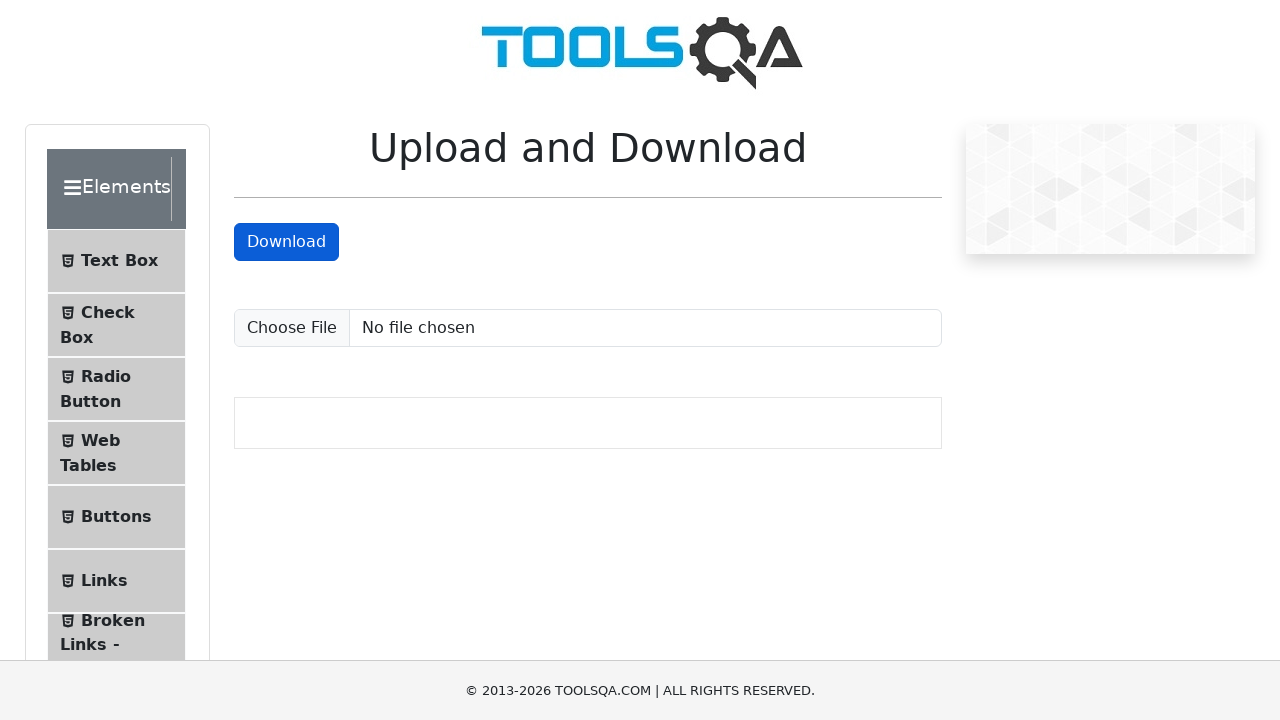

Waited 3 seconds for file download to complete
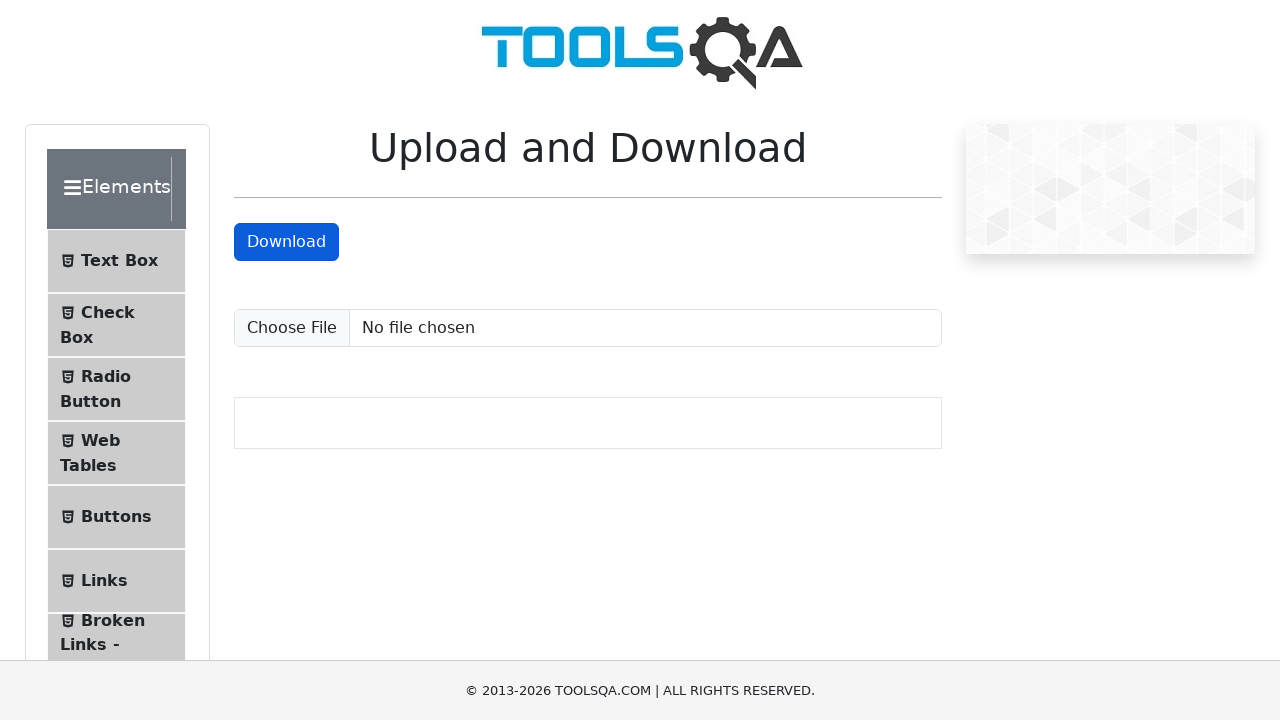

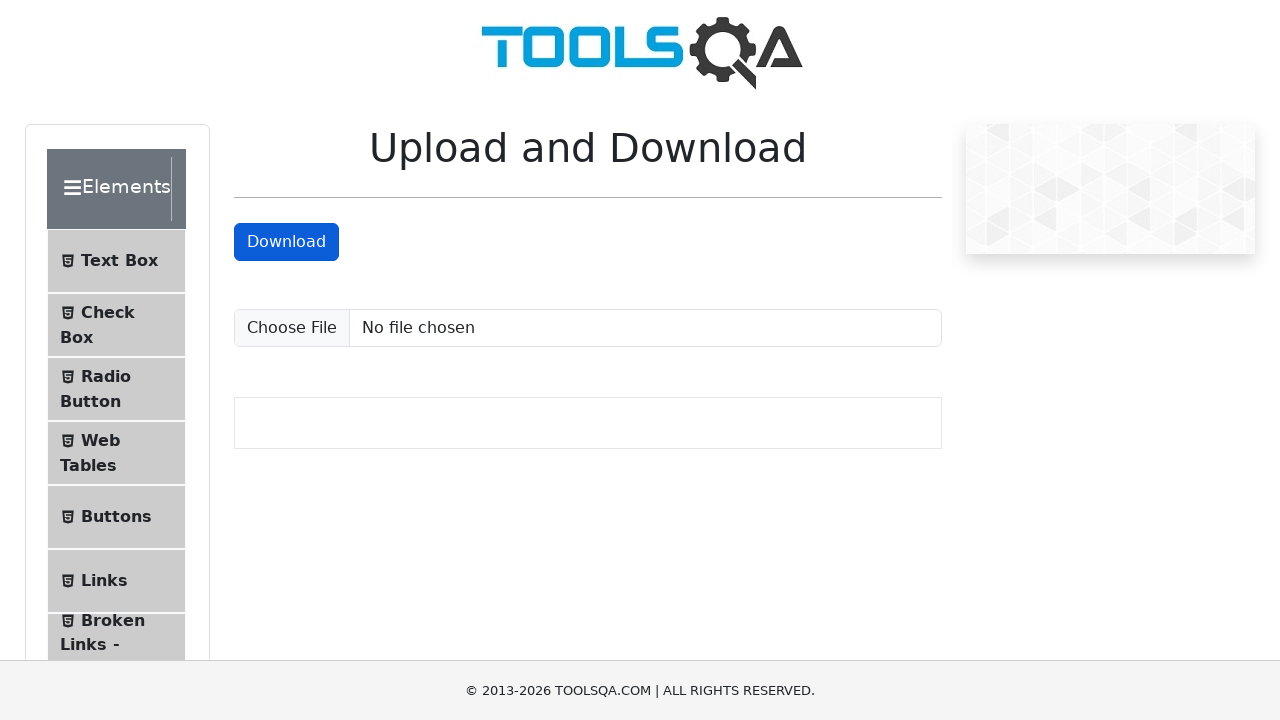